Navigates to the timeweb.cloud homepage and waits for the page body to fully load, verifying the page is accessible.

Starting URL: https://timeweb.cloud

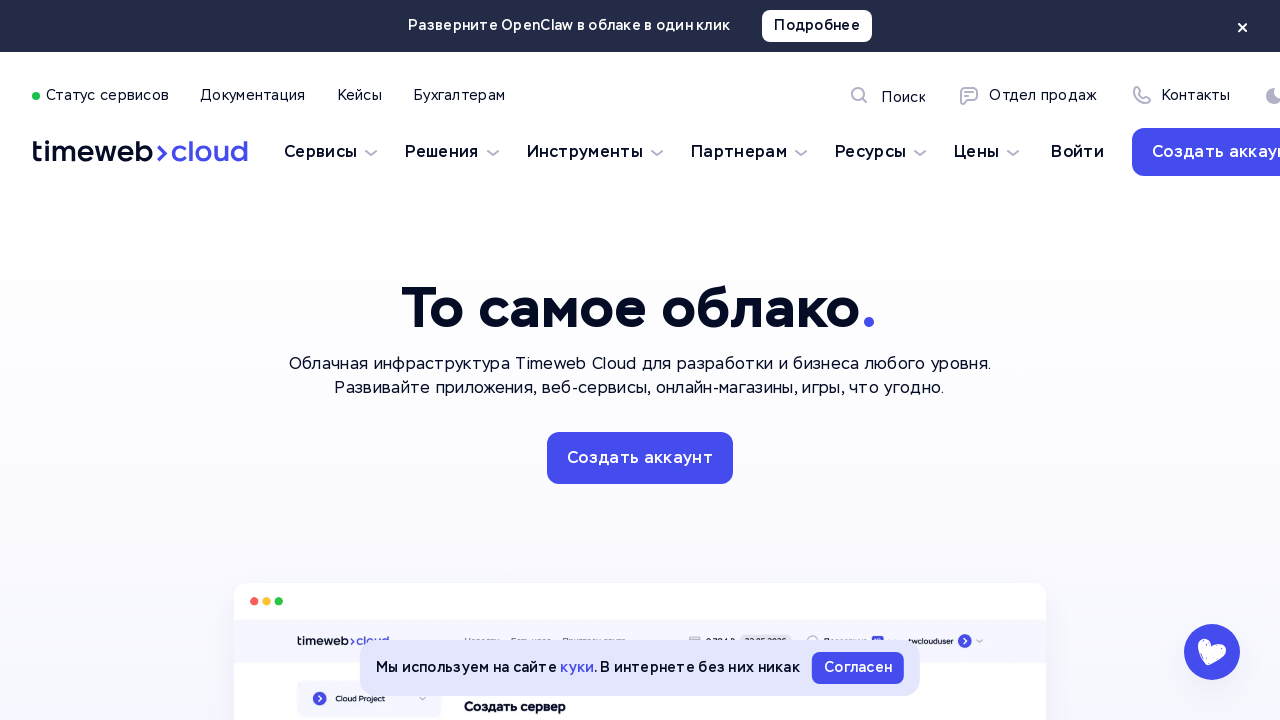

Navigated to https://timeweb.cloud homepage
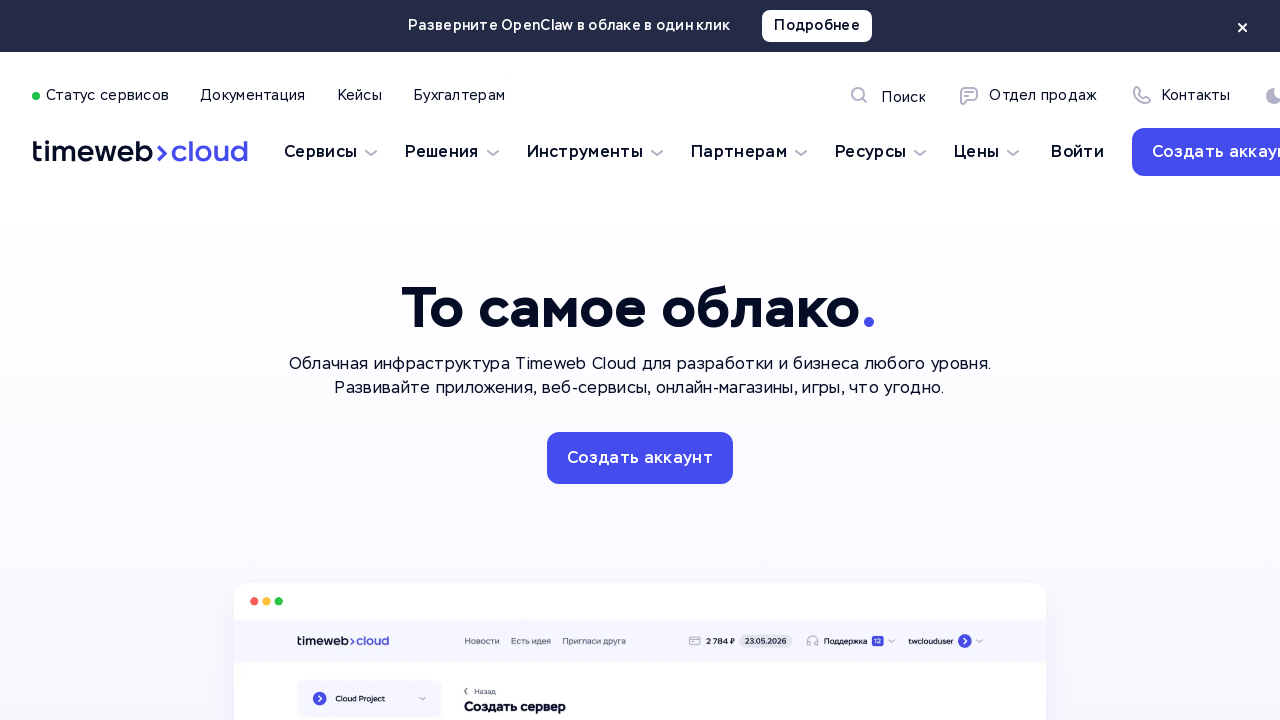

Page body fully loaded and verified
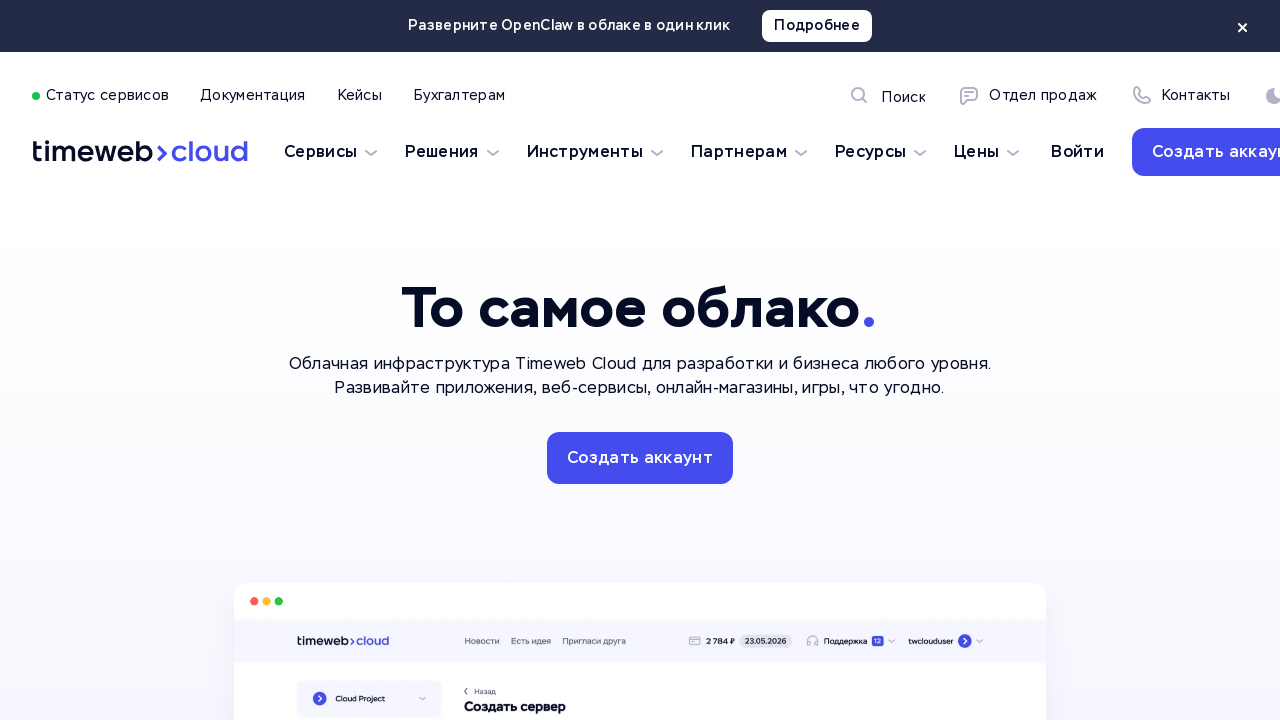

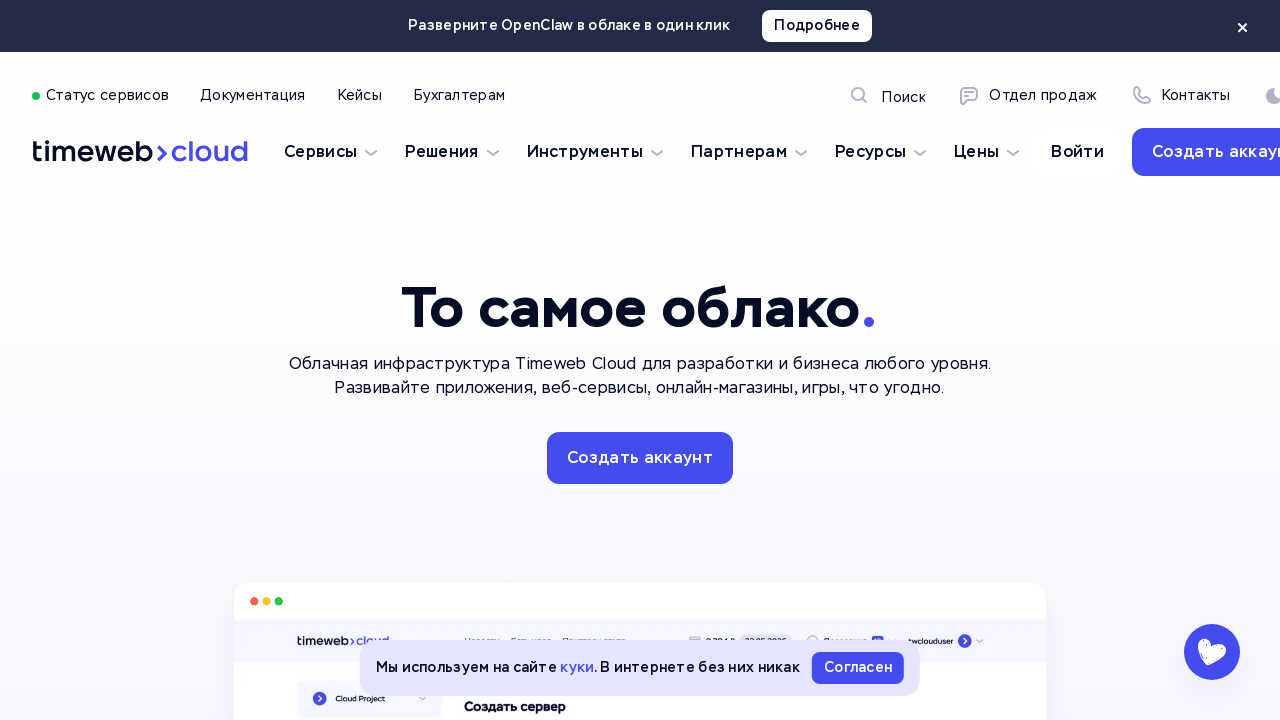